Tests calculator subtraction by entering 3.5 and 1.2, selecting subtract operation, and verifying the result is 2.3

Starting URL: http://calculatorhtml.onrender.com/

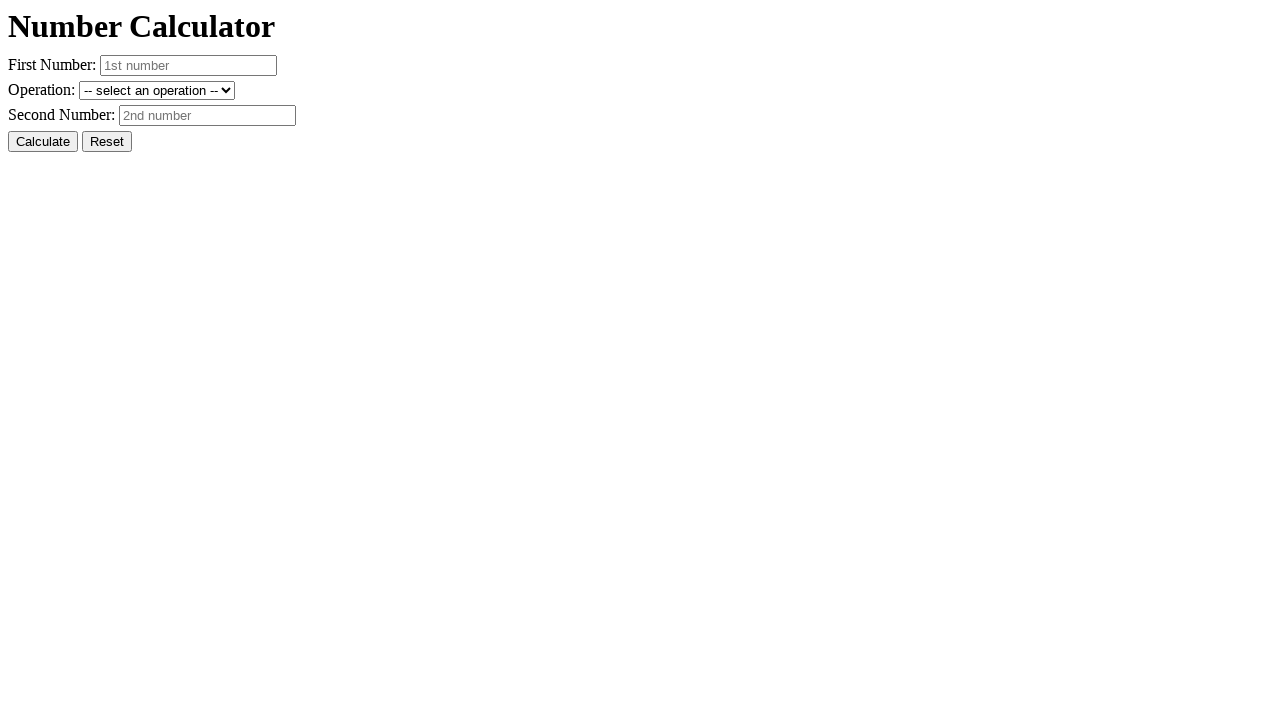

Clicked reset button to clear previous state at (107, 142) on #resetButton
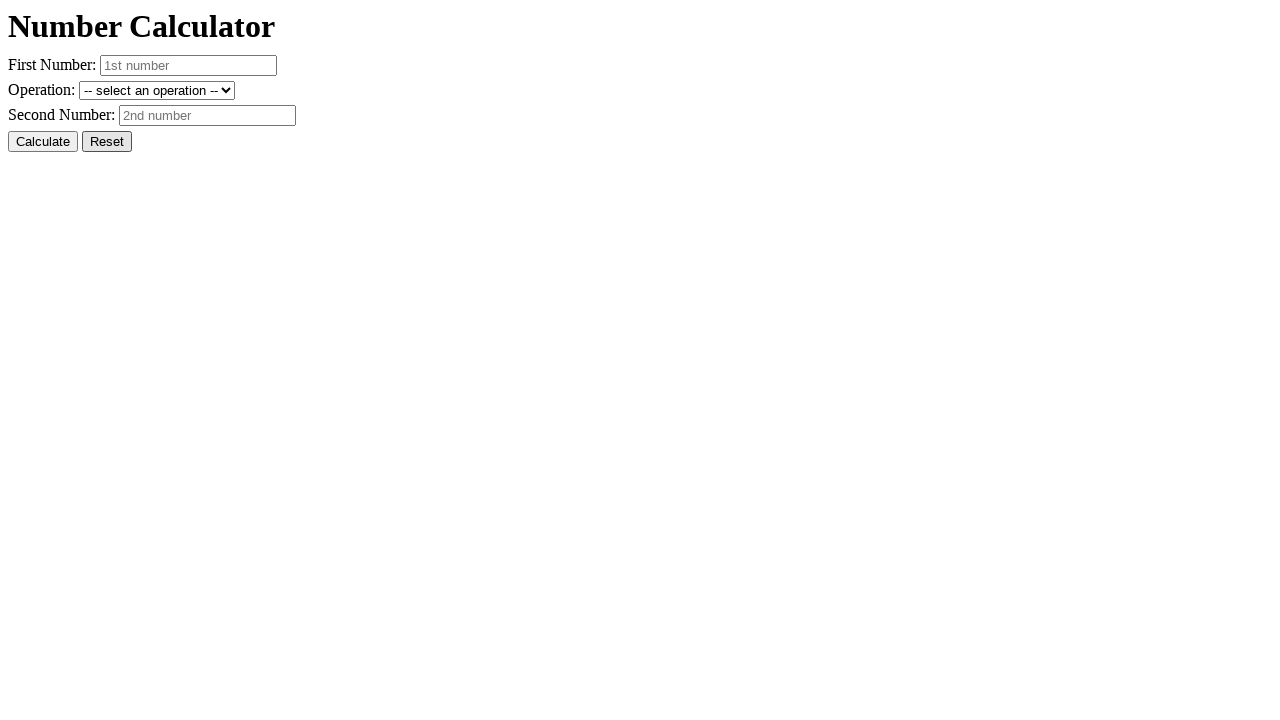

Entered first number 3.5 on #number1
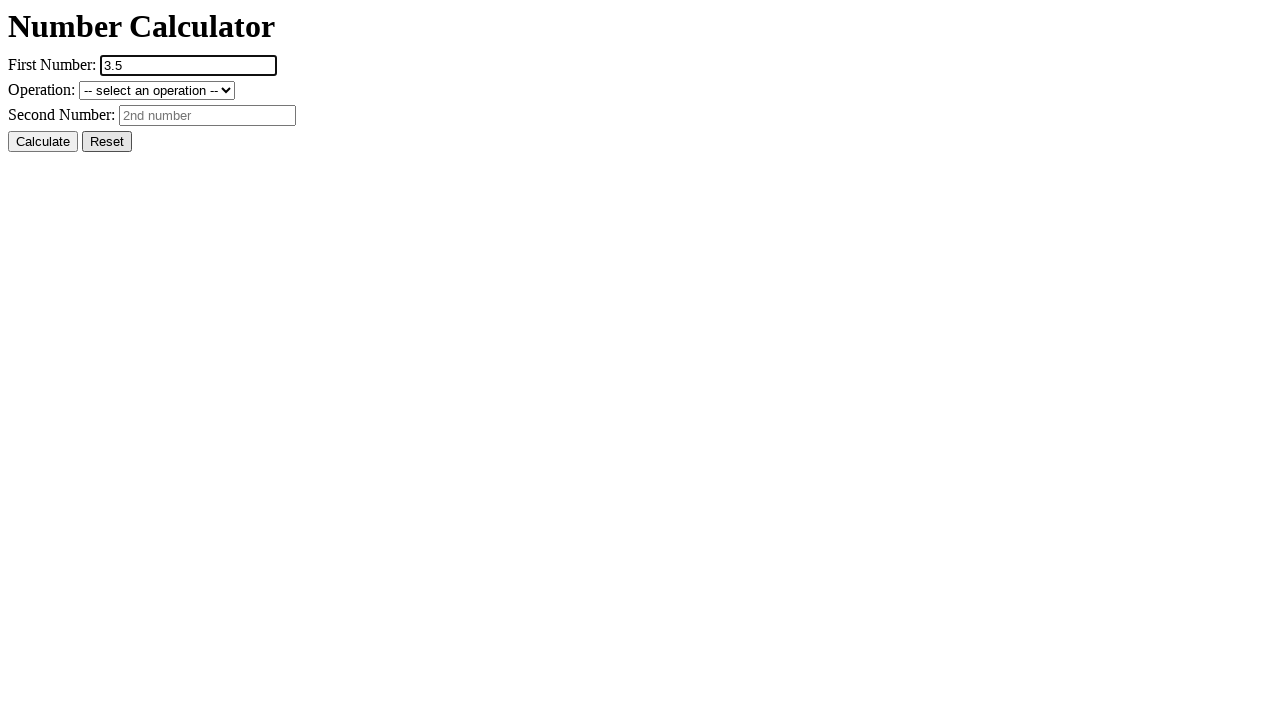

Entered second number 1.2 on #number2
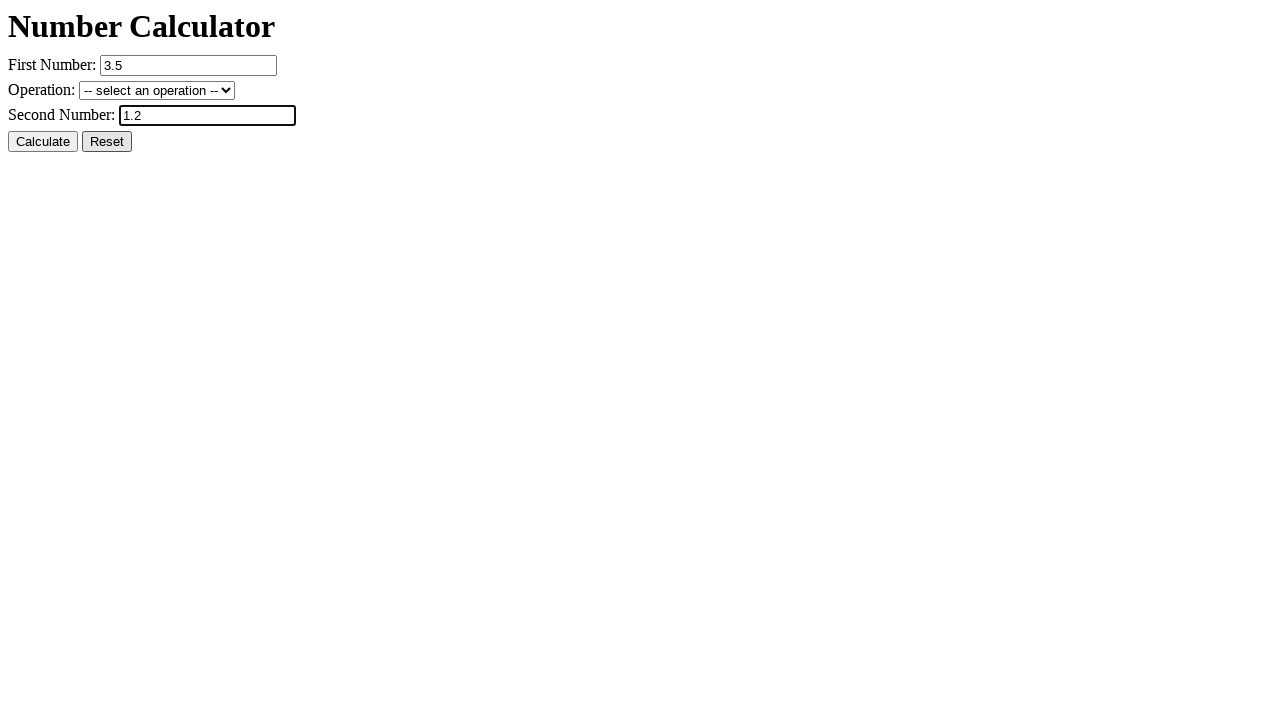

Selected subtraction operation on #operation
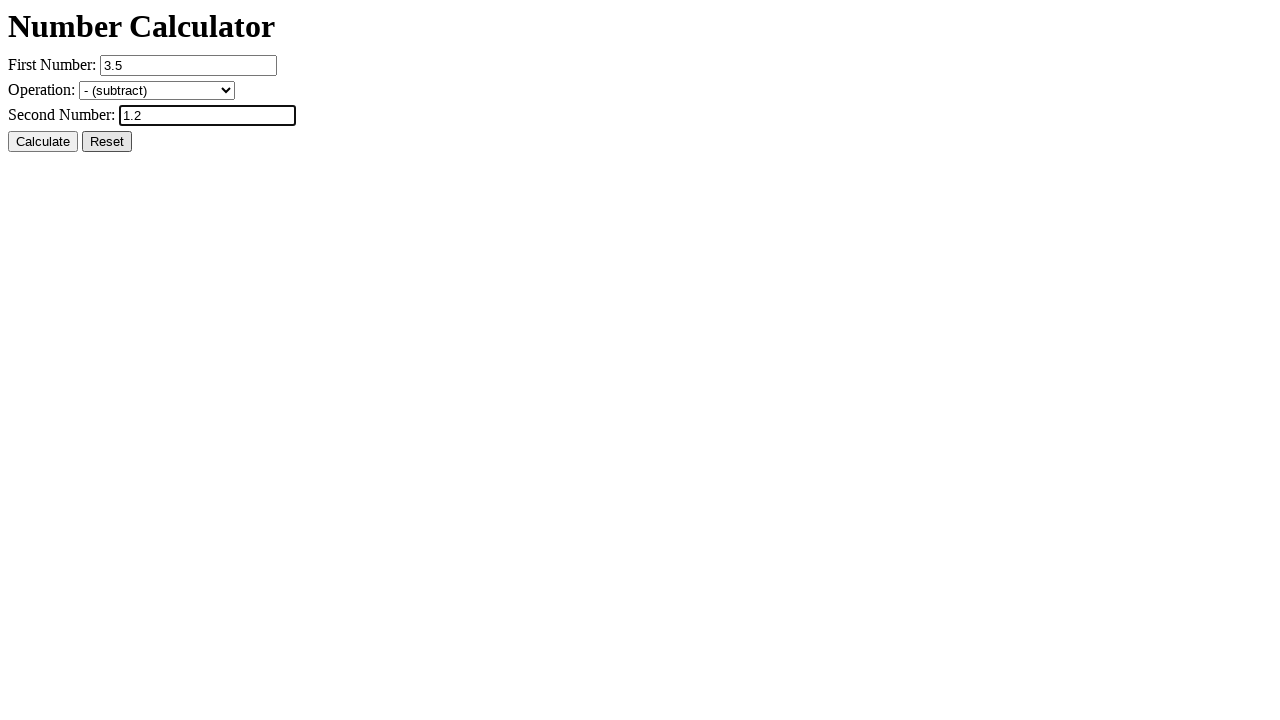

Clicked calculate button at (43, 142) on #calcButton
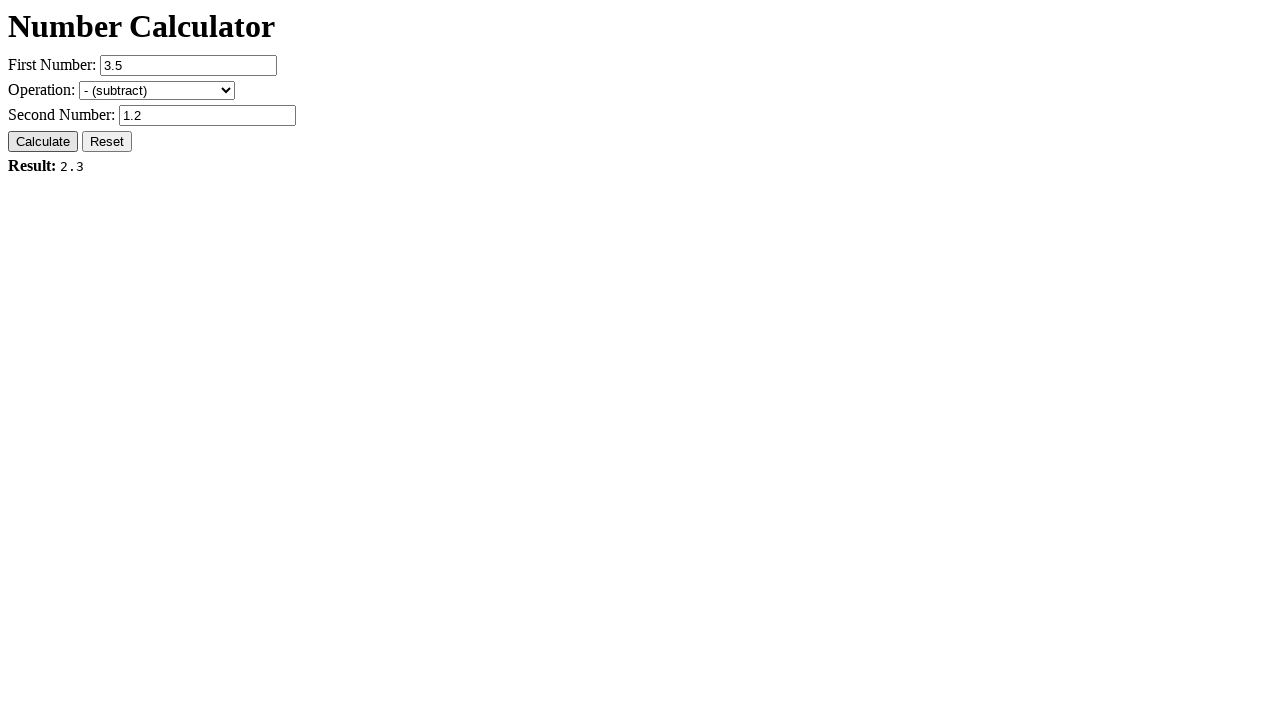

Result field loaded and is visible
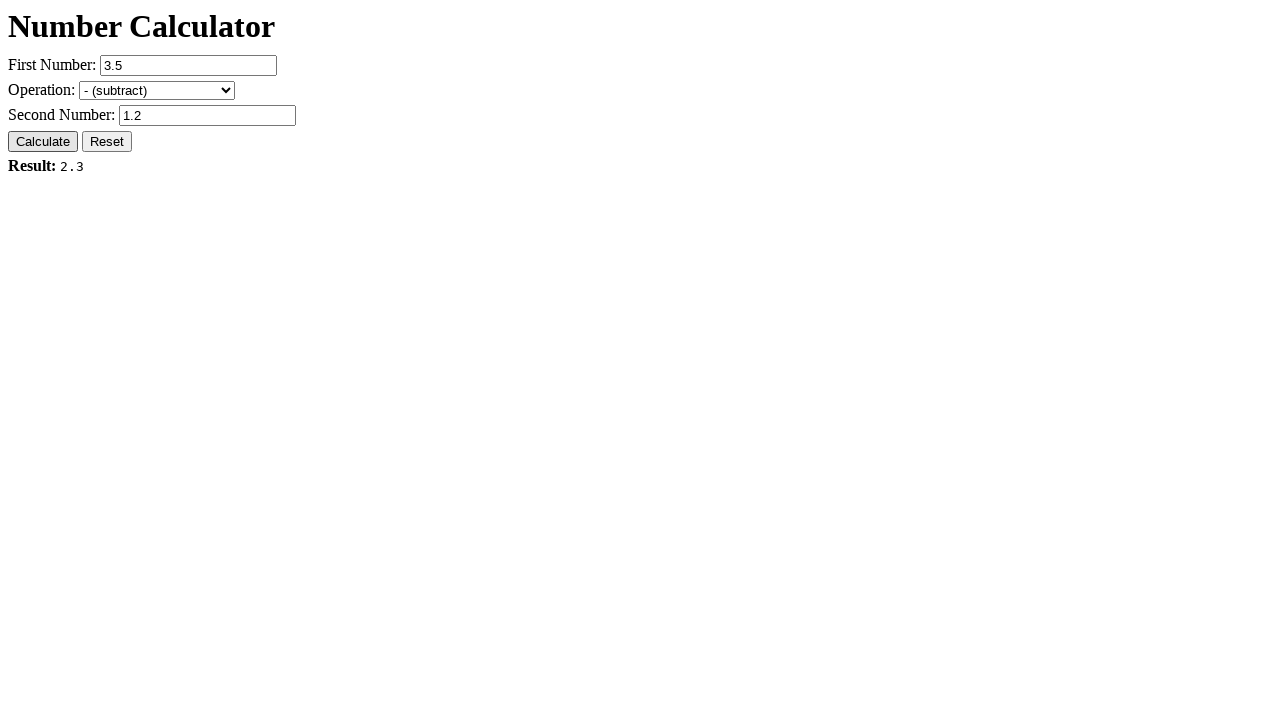

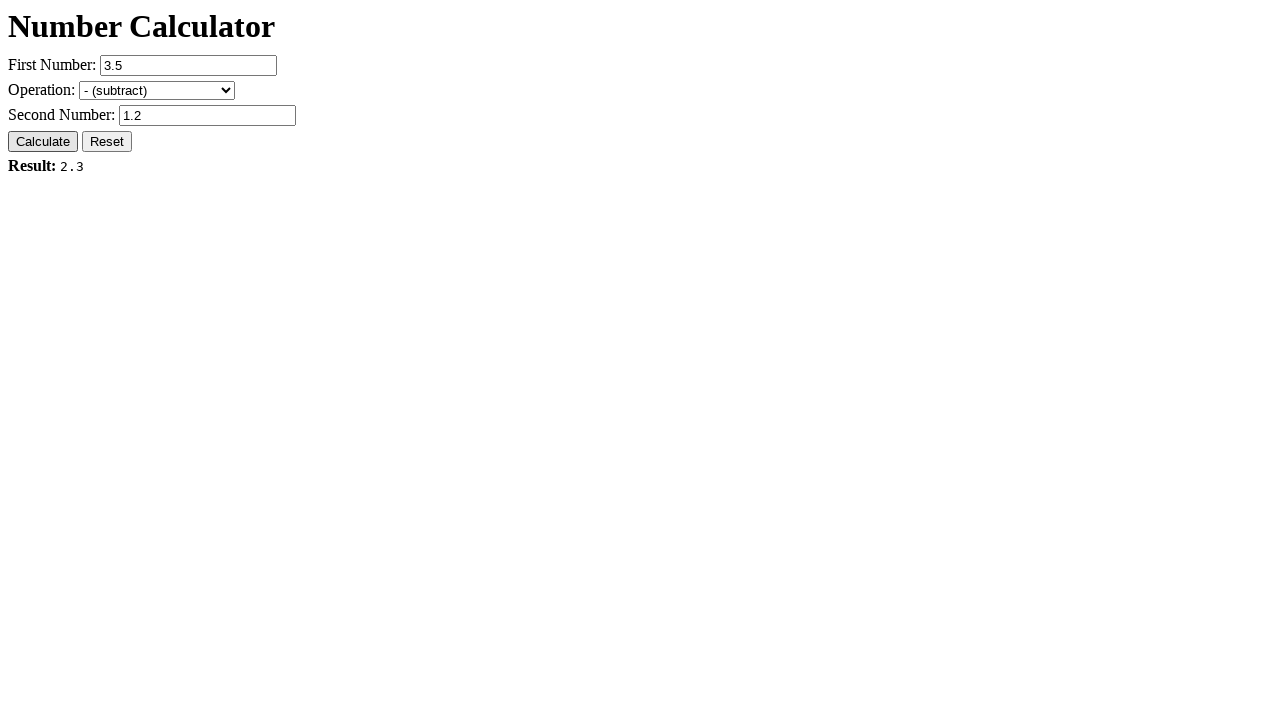